Tests that the Clear completed button appears when an item is marked complete

Starting URL: https://demo.playwright.dev/todomvc

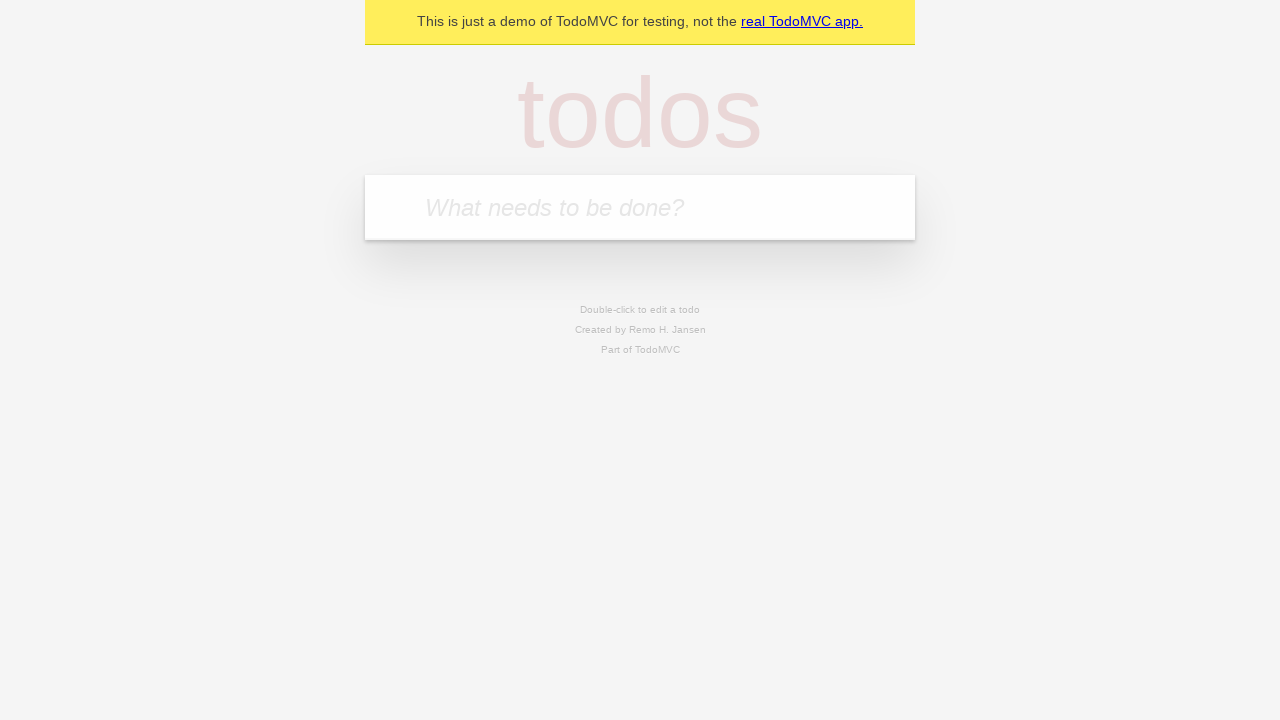

Filled todo input with 'buy some cheese' on internal:attr=[placeholder="What needs to be done?"i]
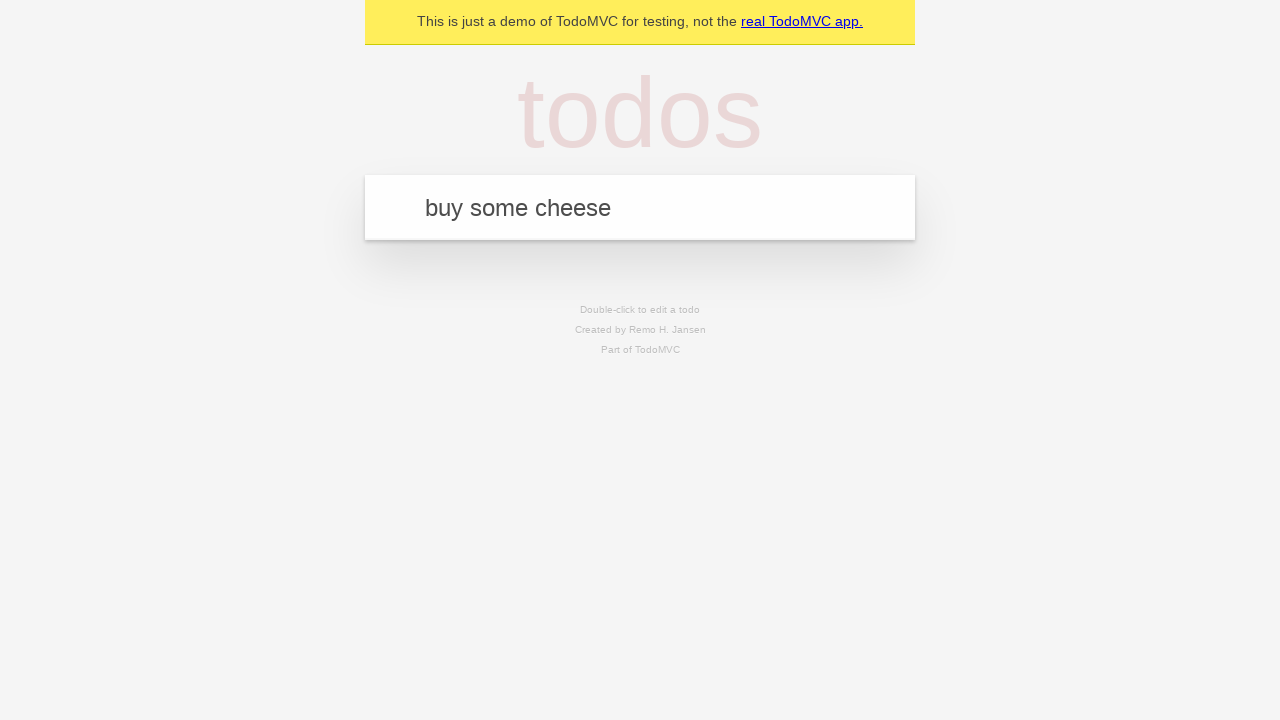

Pressed Enter to create first todo on internal:attr=[placeholder="What needs to be done?"i]
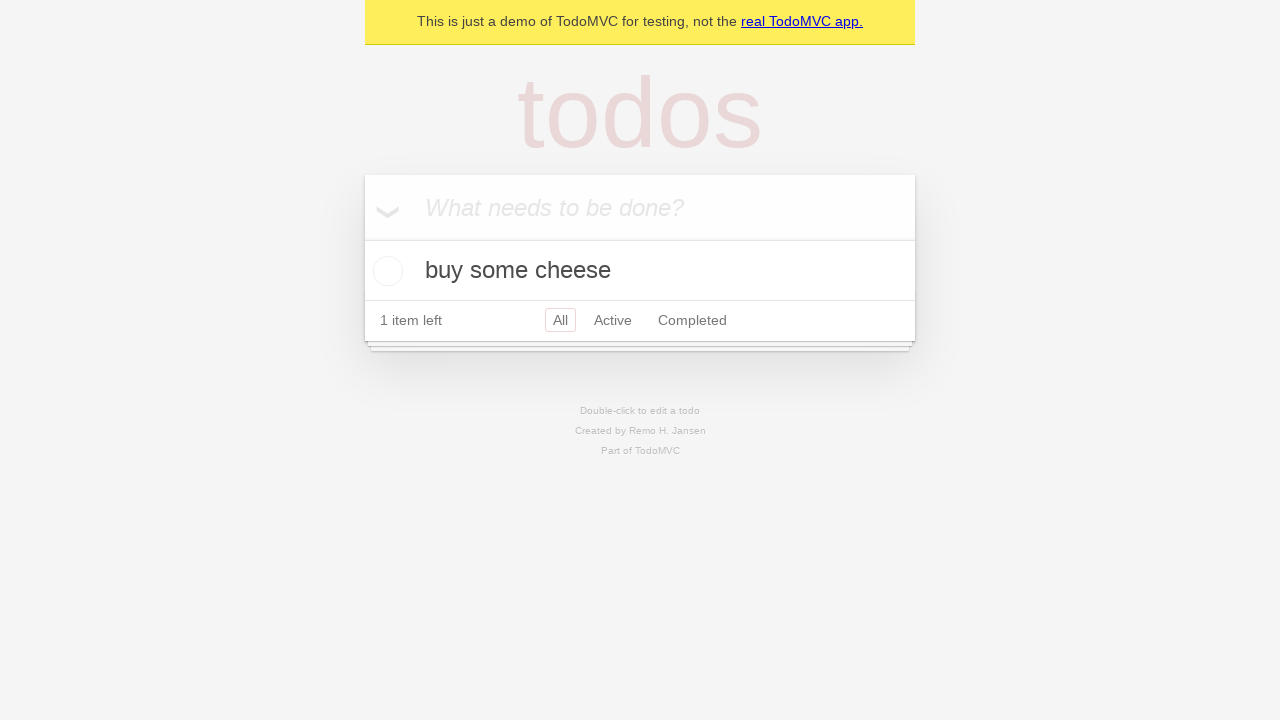

Filled todo input with 'feed the cat' on internal:attr=[placeholder="What needs to be done?"i]
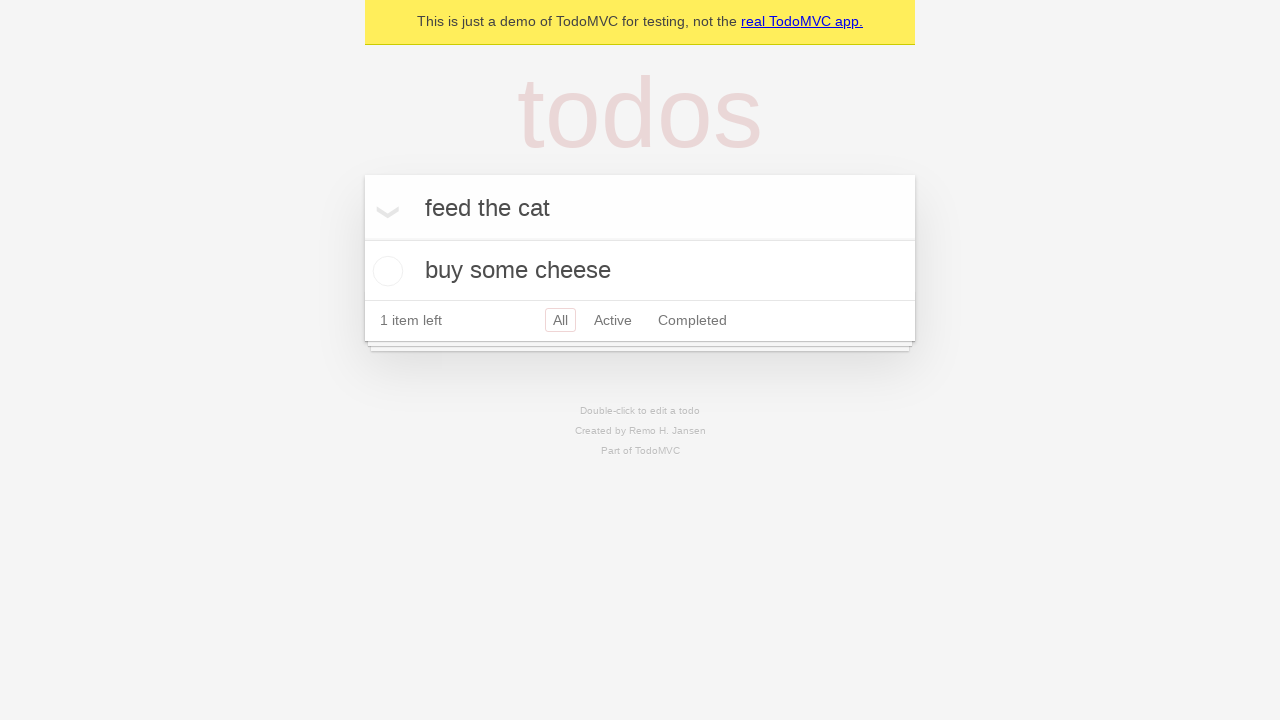

Pressed Enter to create second todo on internal:attr=[placeholder="What needs to be done?"i]
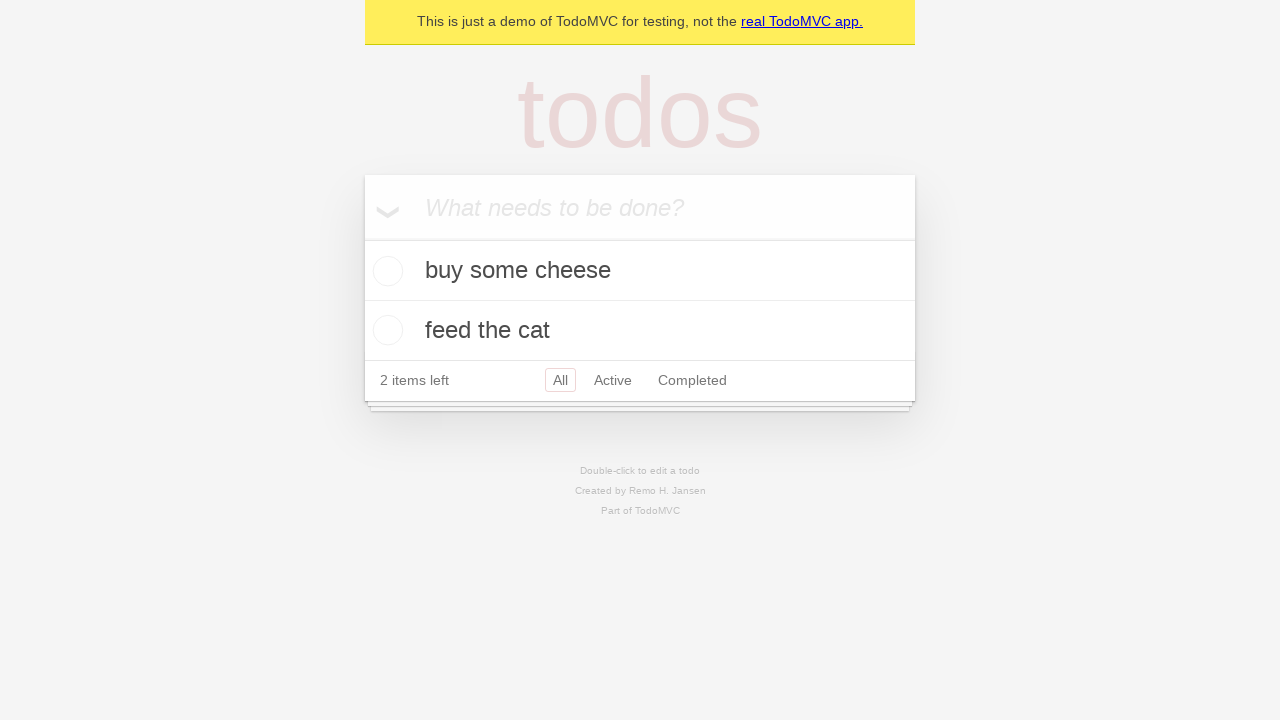

Filled todo input with 'book a doctors appointment' on internal:attr=[placeholder="What needs to be done?"i]
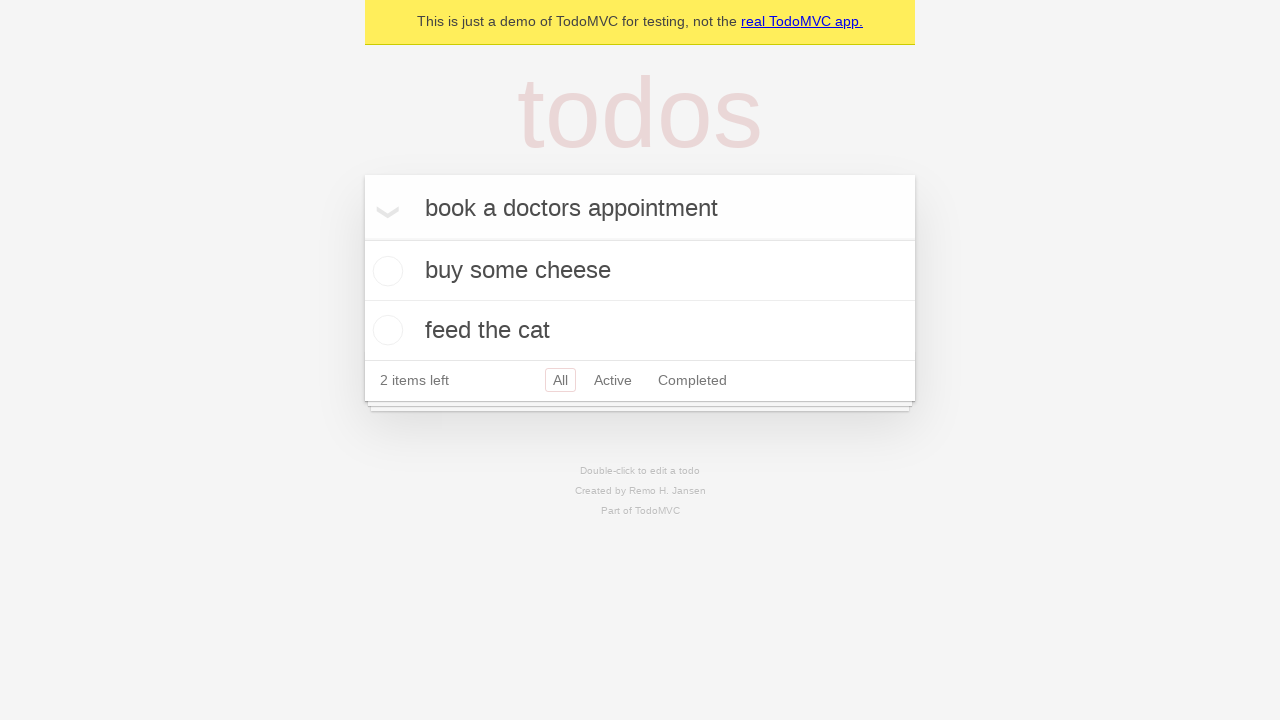

Pressed Enter to create third todo on internal:attr=[placeholder="What needs to be done?"i]
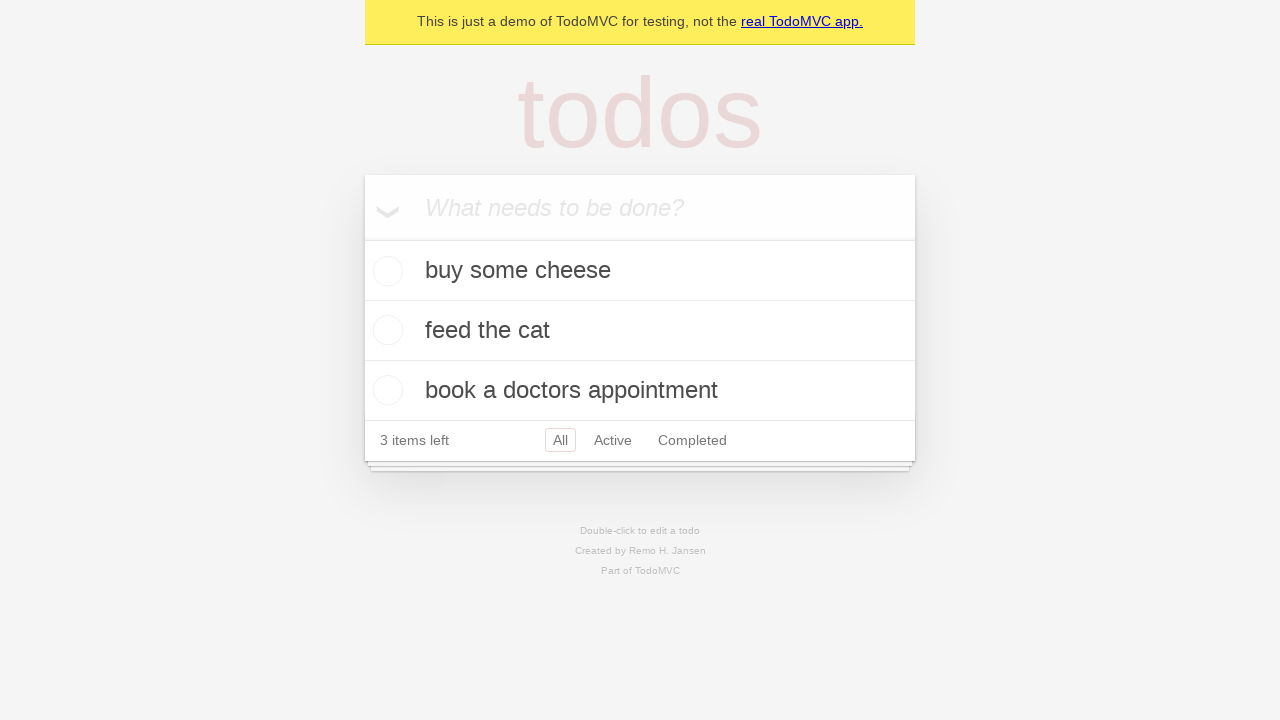

Checked the first todo item as complete at (385, 271) on .todo-list li .toggle >> nth=0
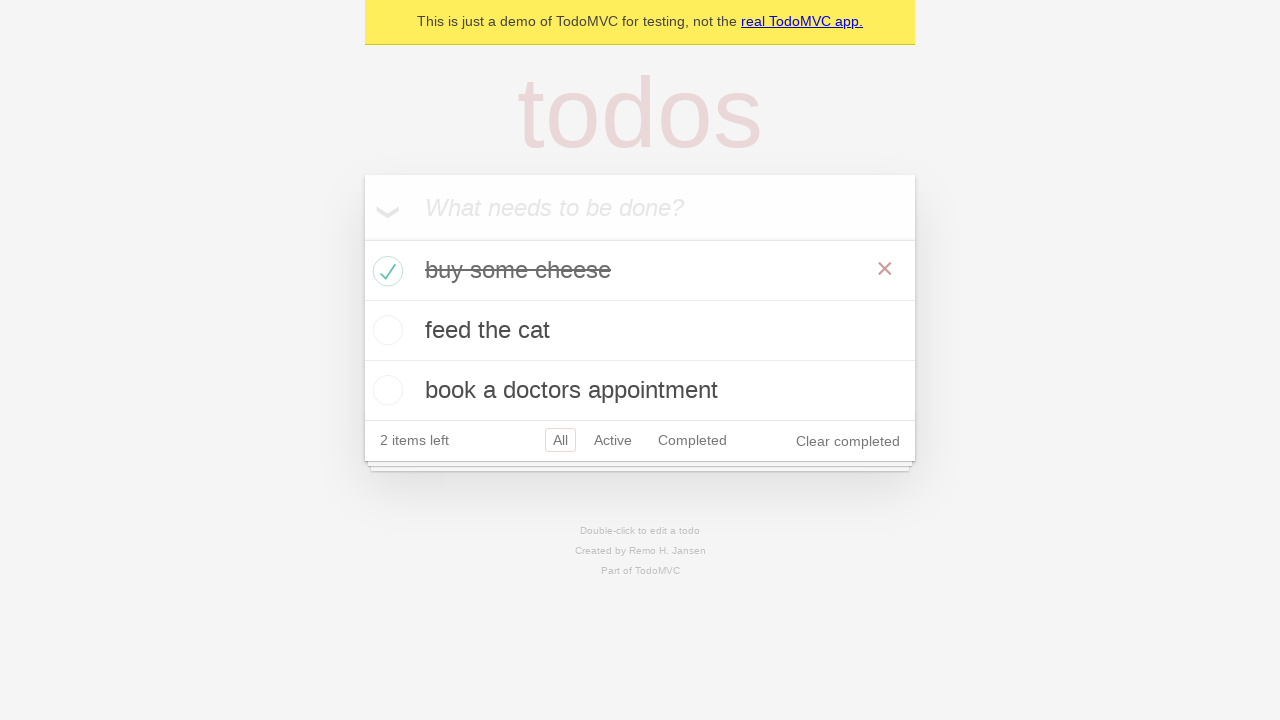

Verified that 'Clear completed' button is visible
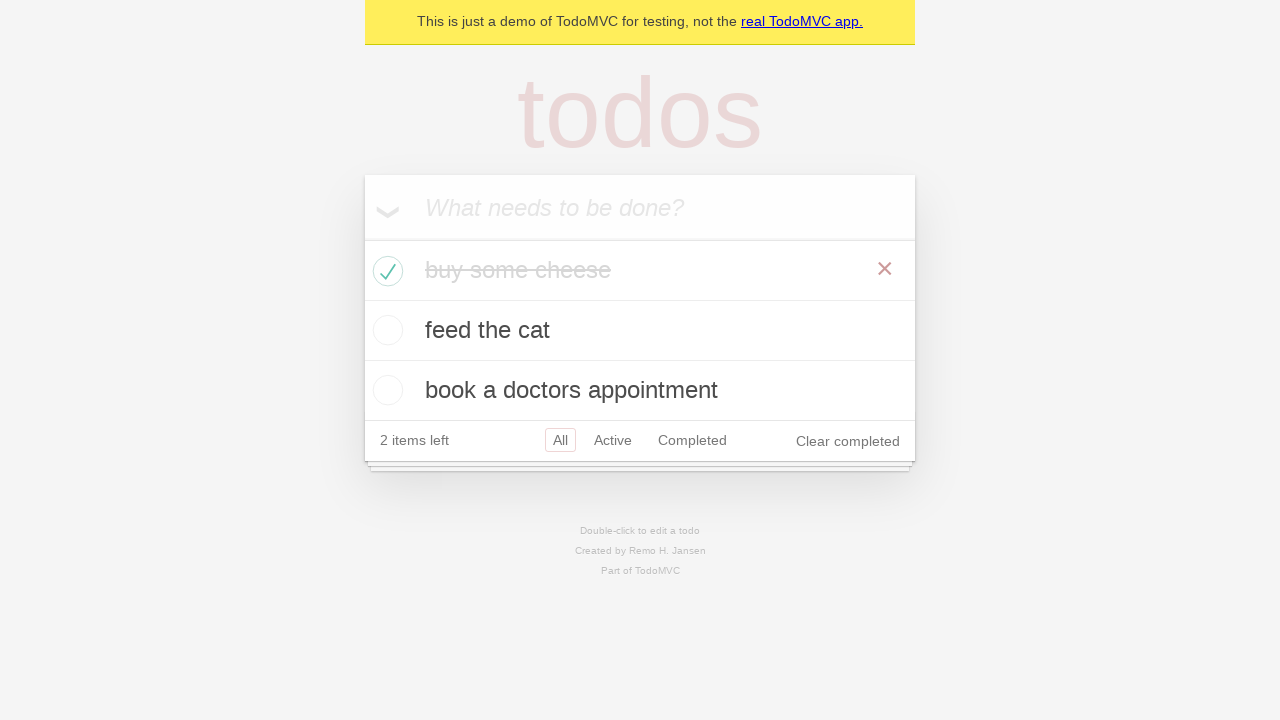

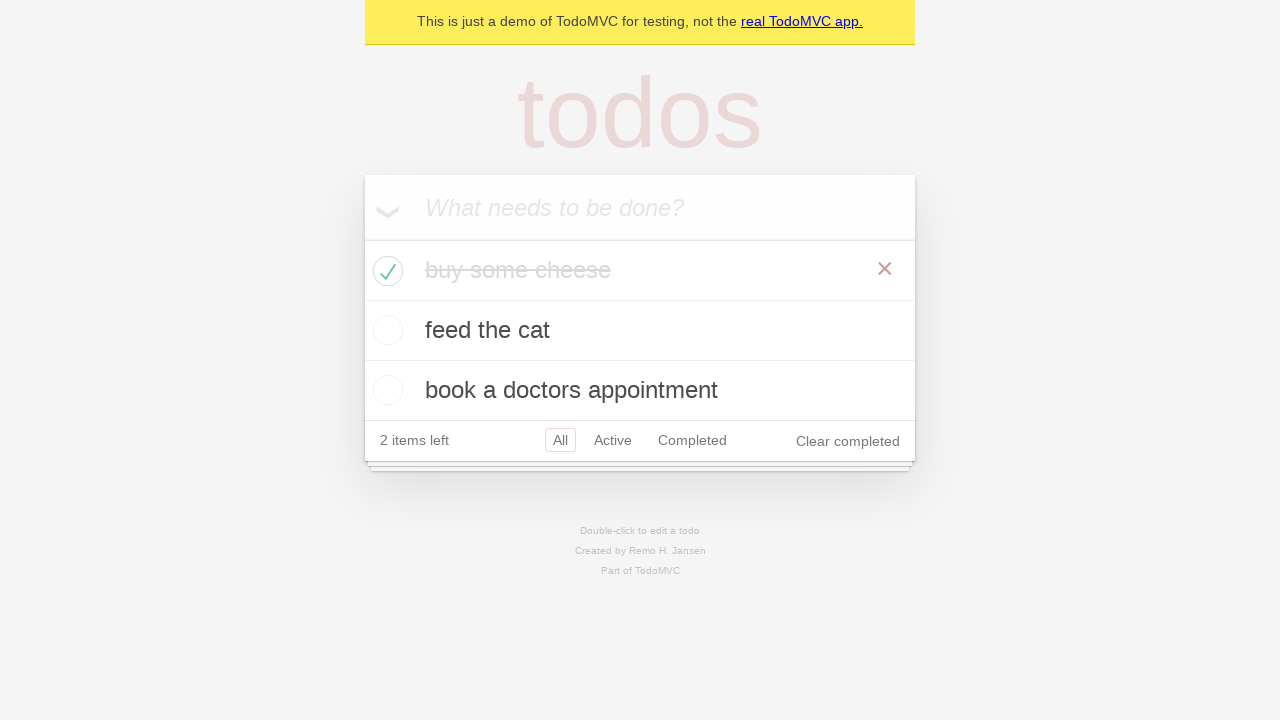